Tests checkbox functionality by clicking multiple checkboxes in various sequences to toggle their checked states on and off

Starting URL: https://formy-project.herokuapp.com/checkbox

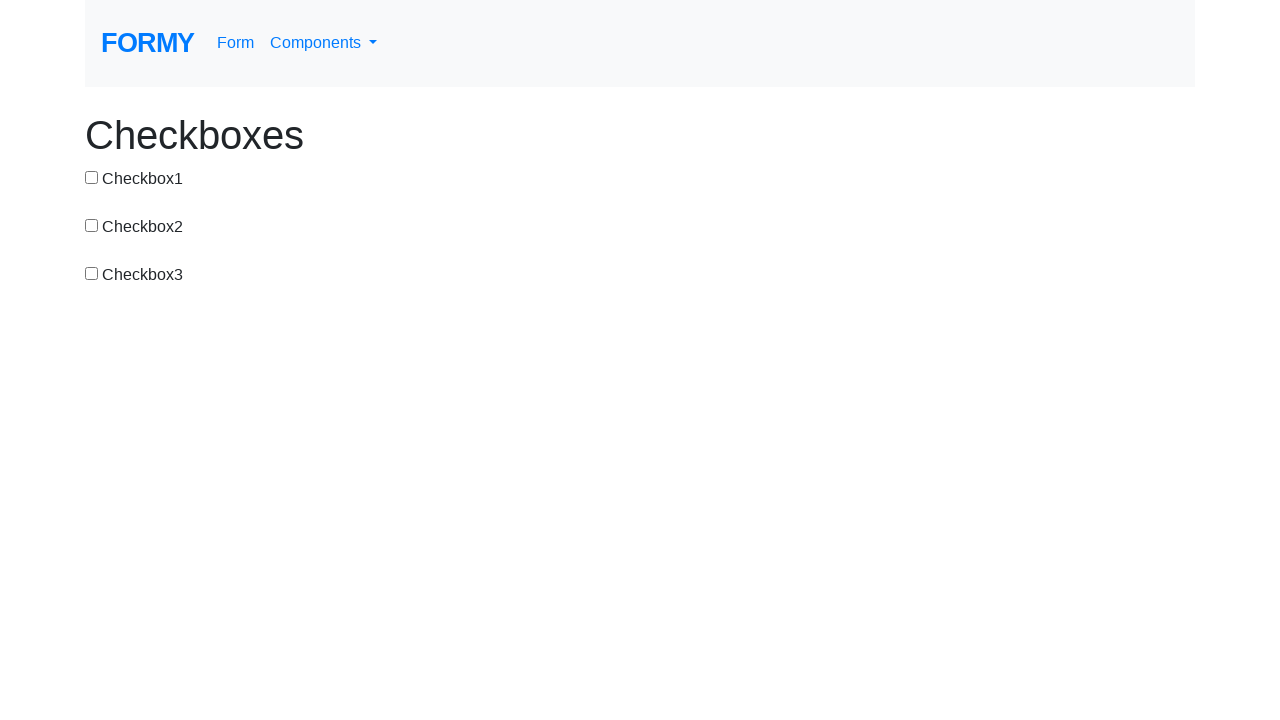

Clicked checkbox 1 to check it at (92, 177) on #checkbox-1
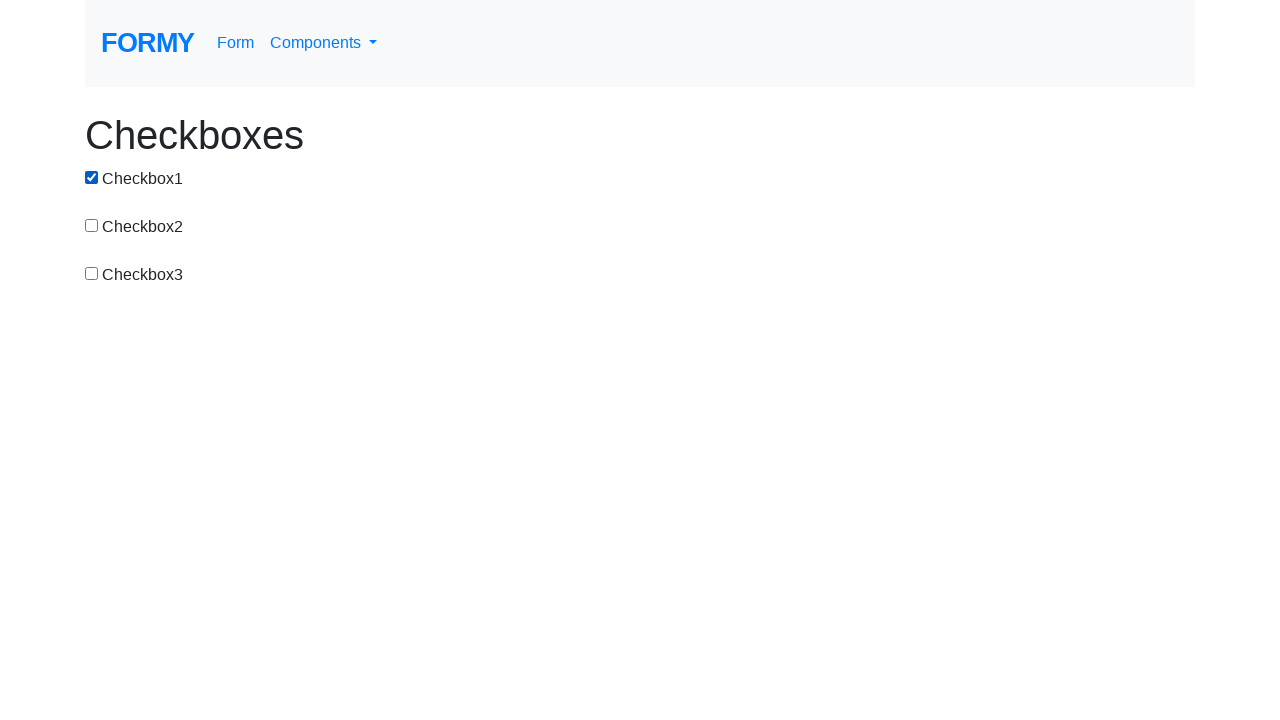

Clicked checkbox 1 again to uncheck it at (92, 177) on #checkbox-1
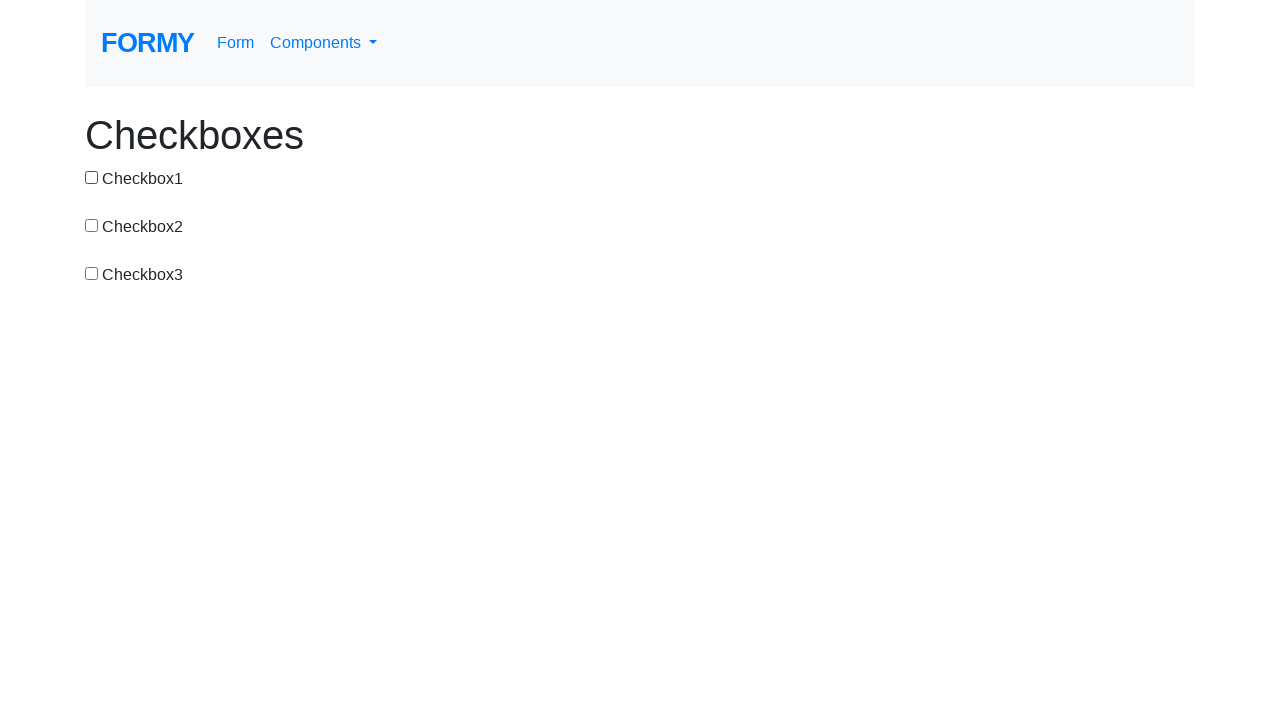

Clicked checkbox 2 to check it at (92, 225) on #checkbox-2
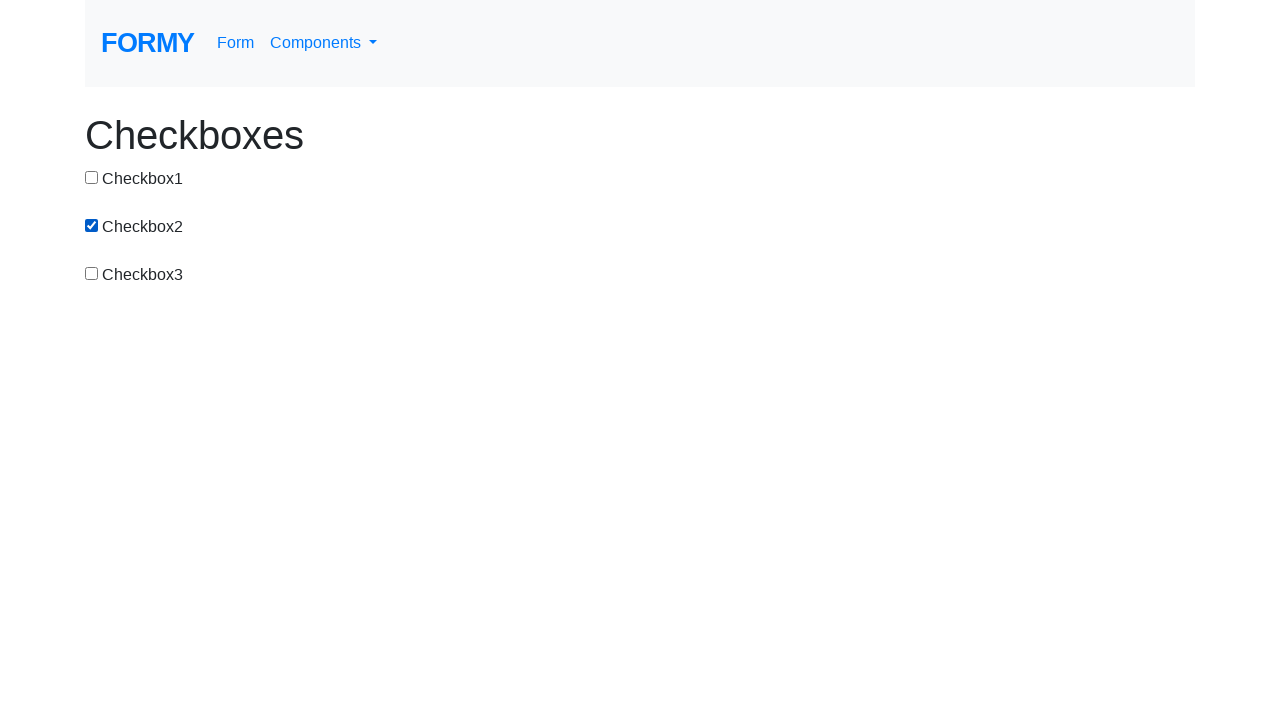

Clicked checkbox 3 to check it at (92, 273) on #checkbox-3
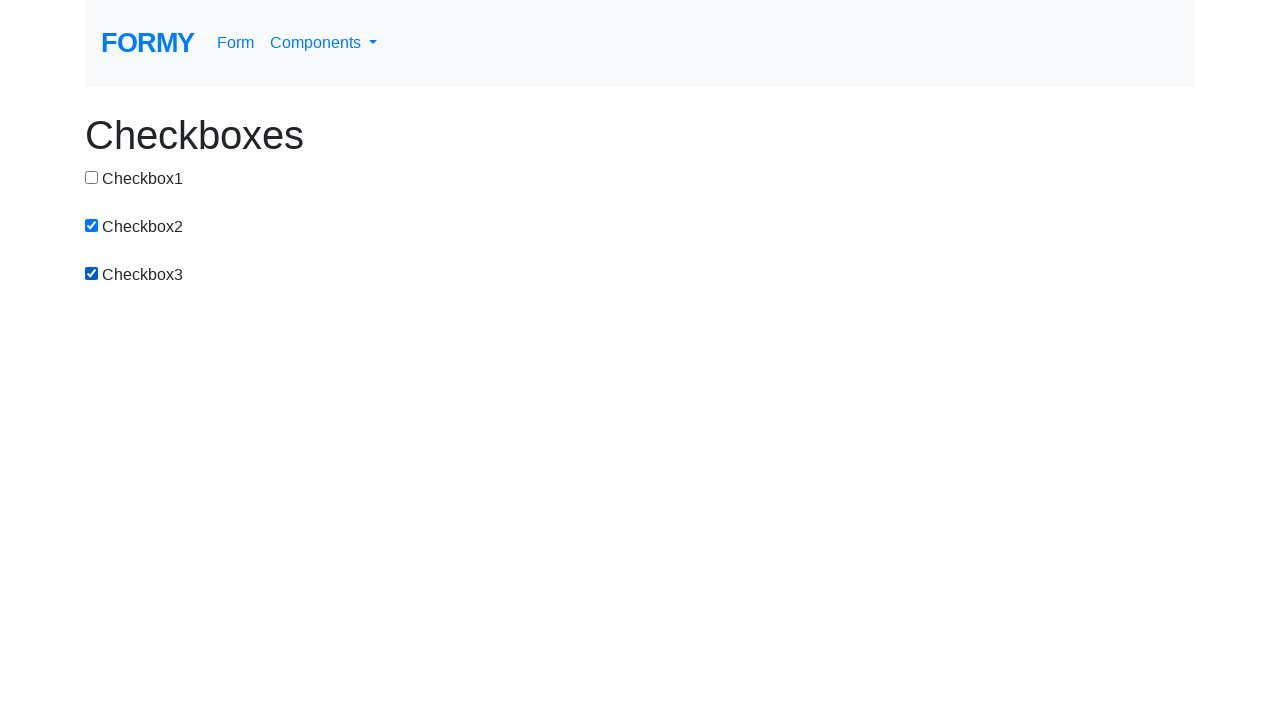

Clicked checkbox 2 to uncheck it at (92, 225) on #checkbox-2
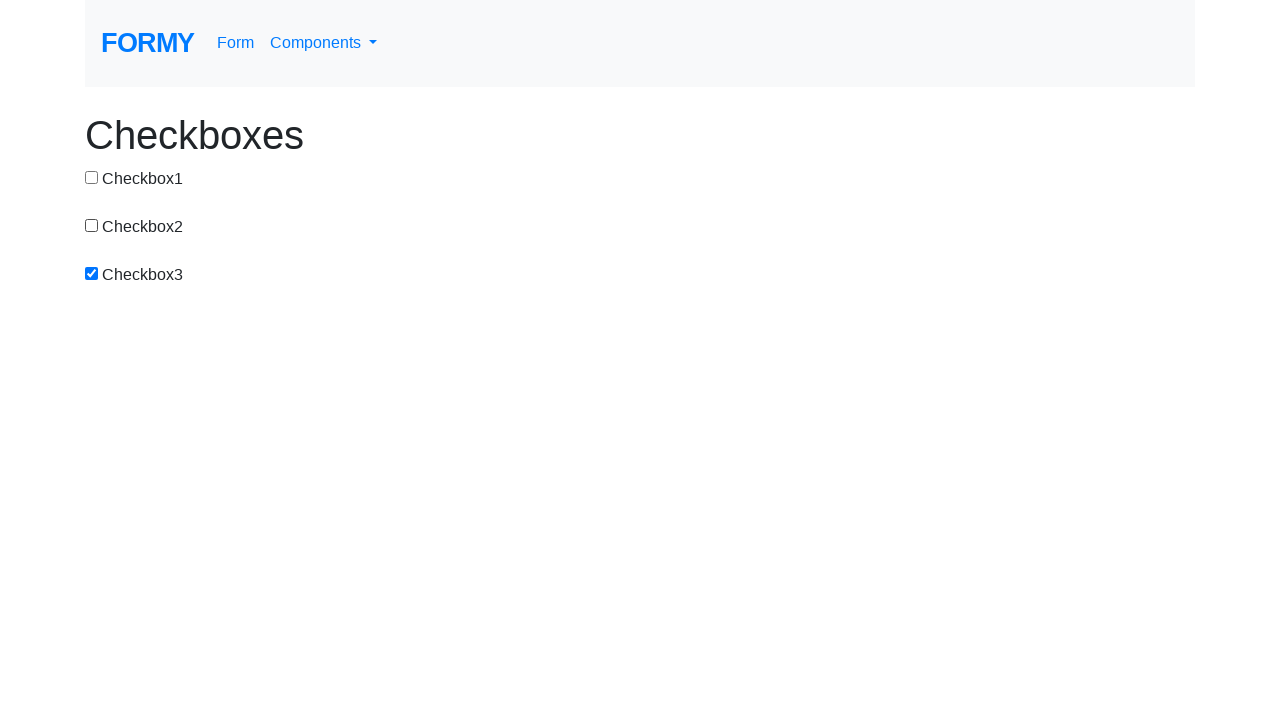

Clicked checkbox 1 to check it at (92, 177) on #checkbox-1
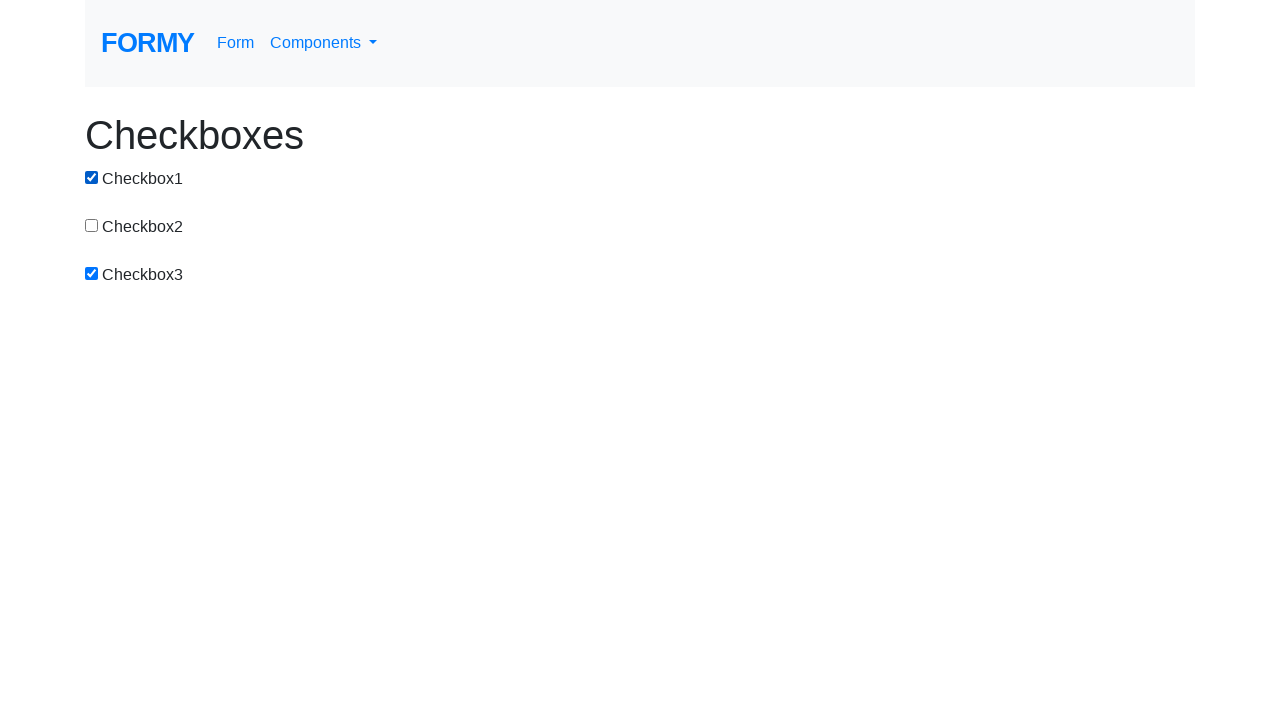

Clicked checkbox 3 to uncheck it at (92, 273) on #checkbox-3
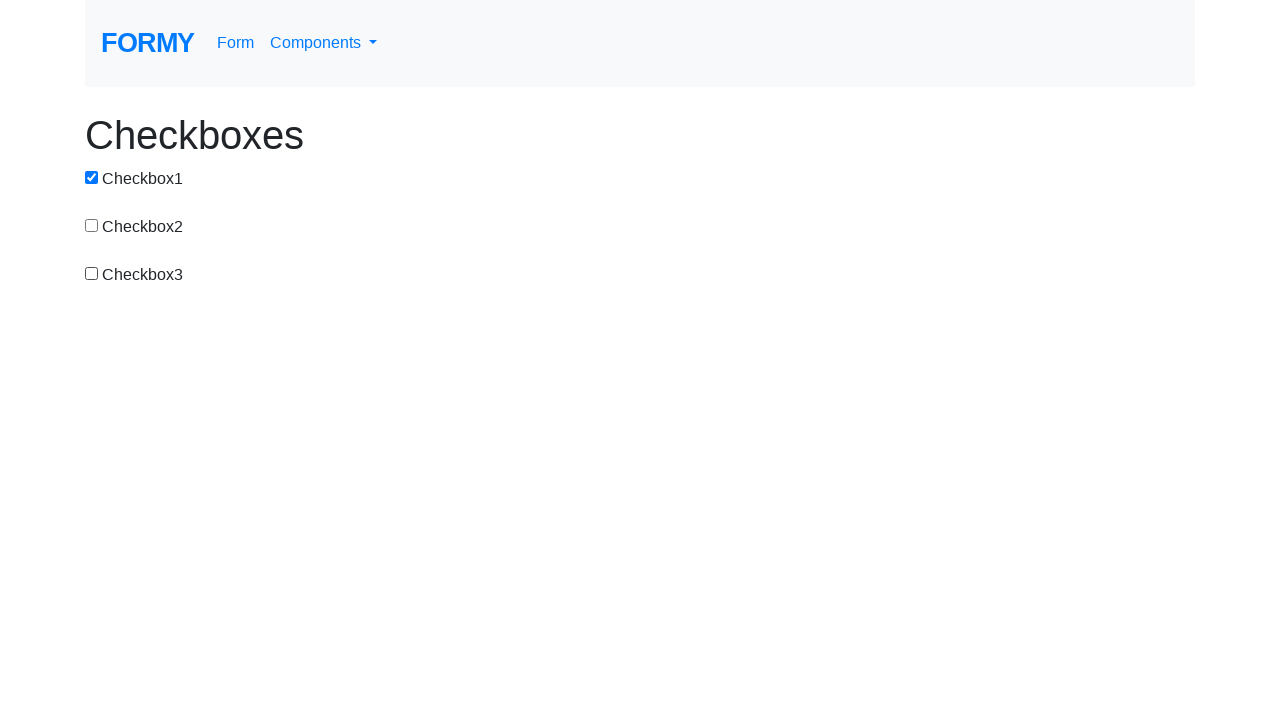

Clicked checkbox 2 to check it at (92, 225) on #checkbox-2
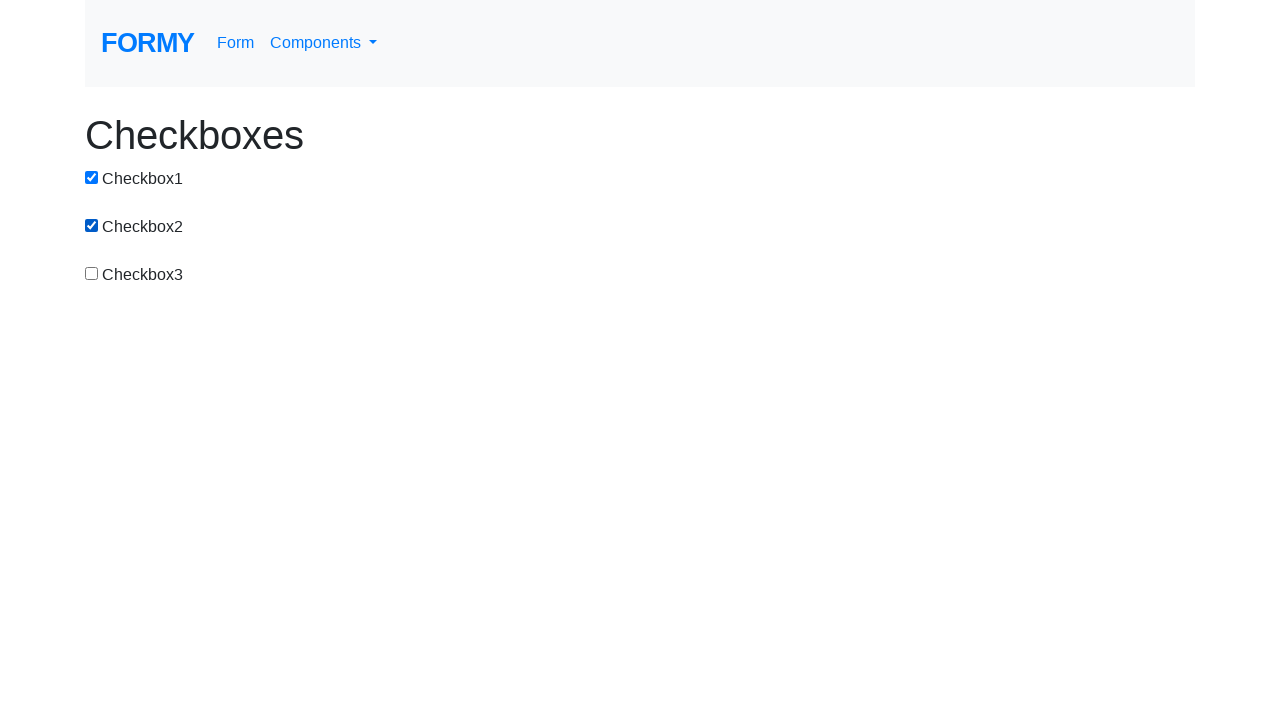

Clicked checkbox 3 to check it at (92, 273) on #checkbox-3
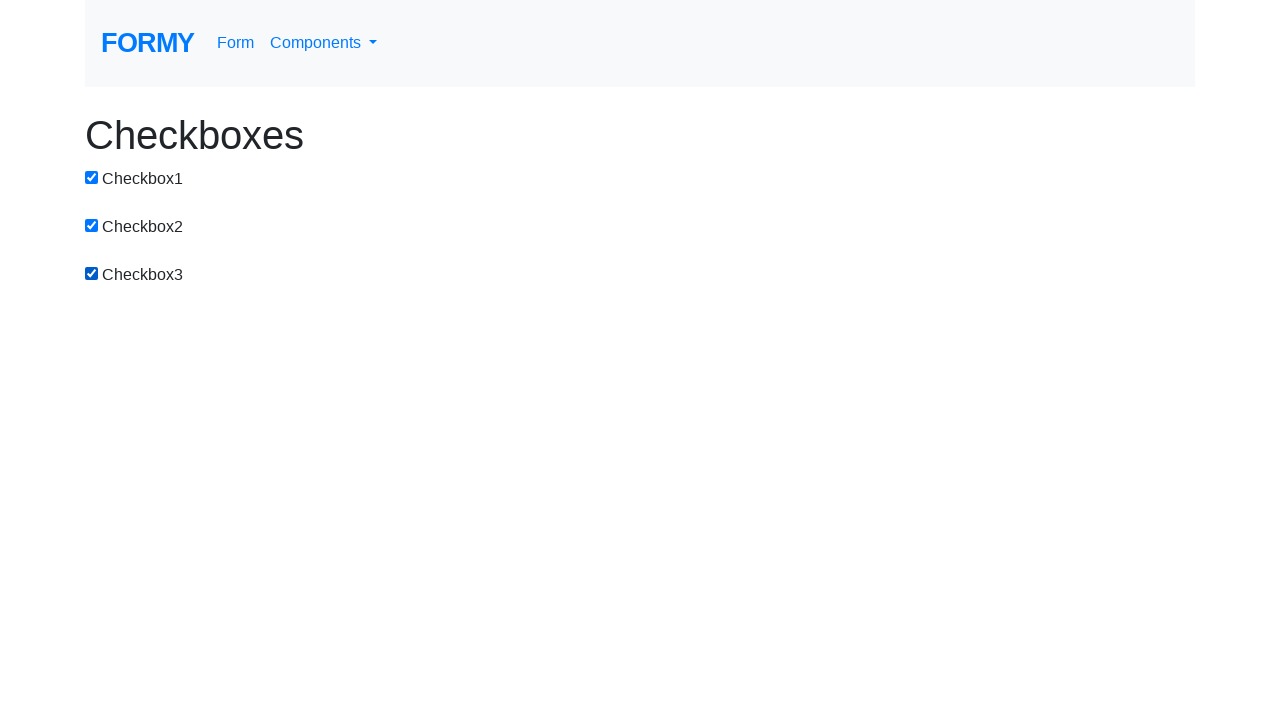

Clicked checkbox 3 to uncheck it at (92, 273) on #checkbox-3
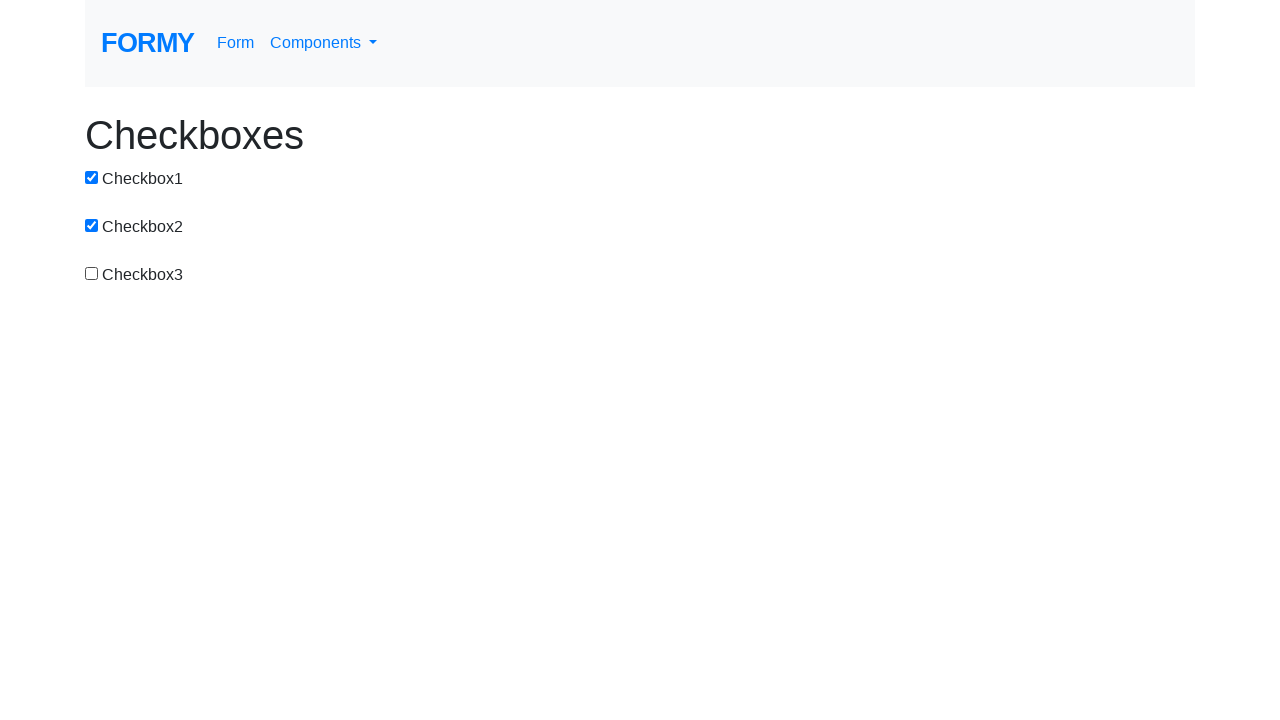

Clicked checkbox 2 to uncheck it at (92, 225) on #checkbox-2
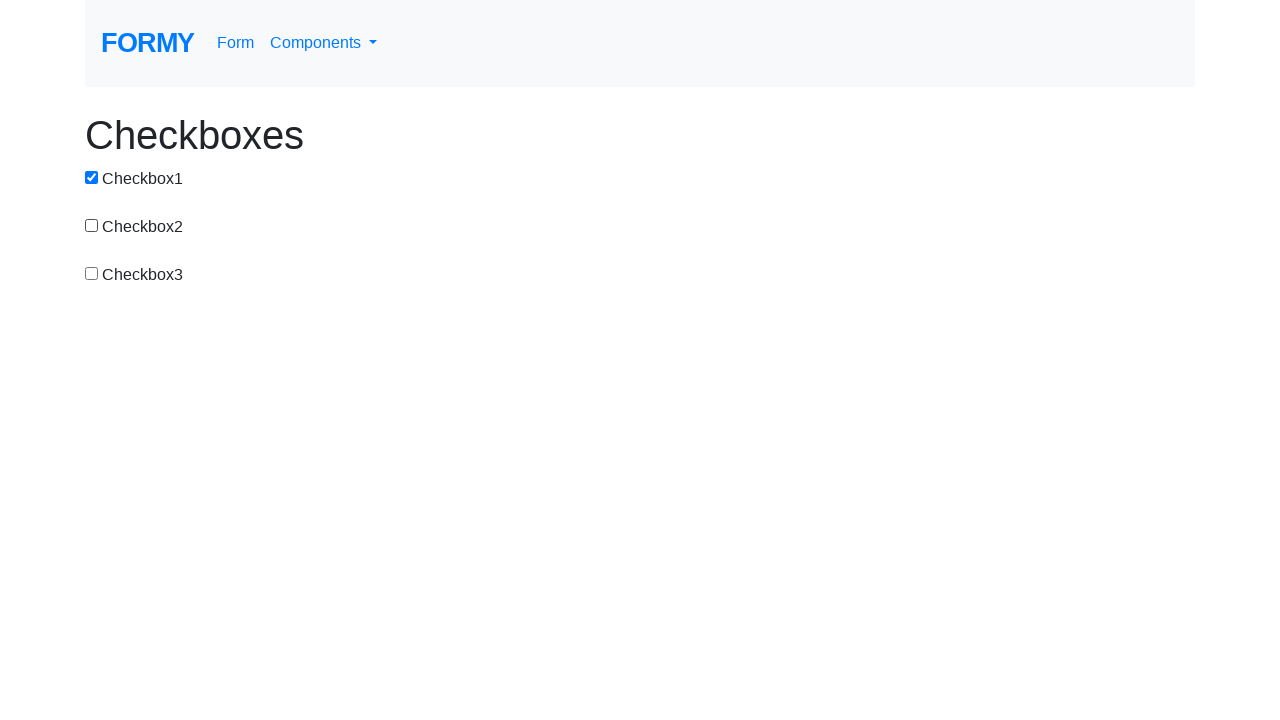

Clicked checkbox 1 to uncheck it at (92, 177) on #checkbox-1
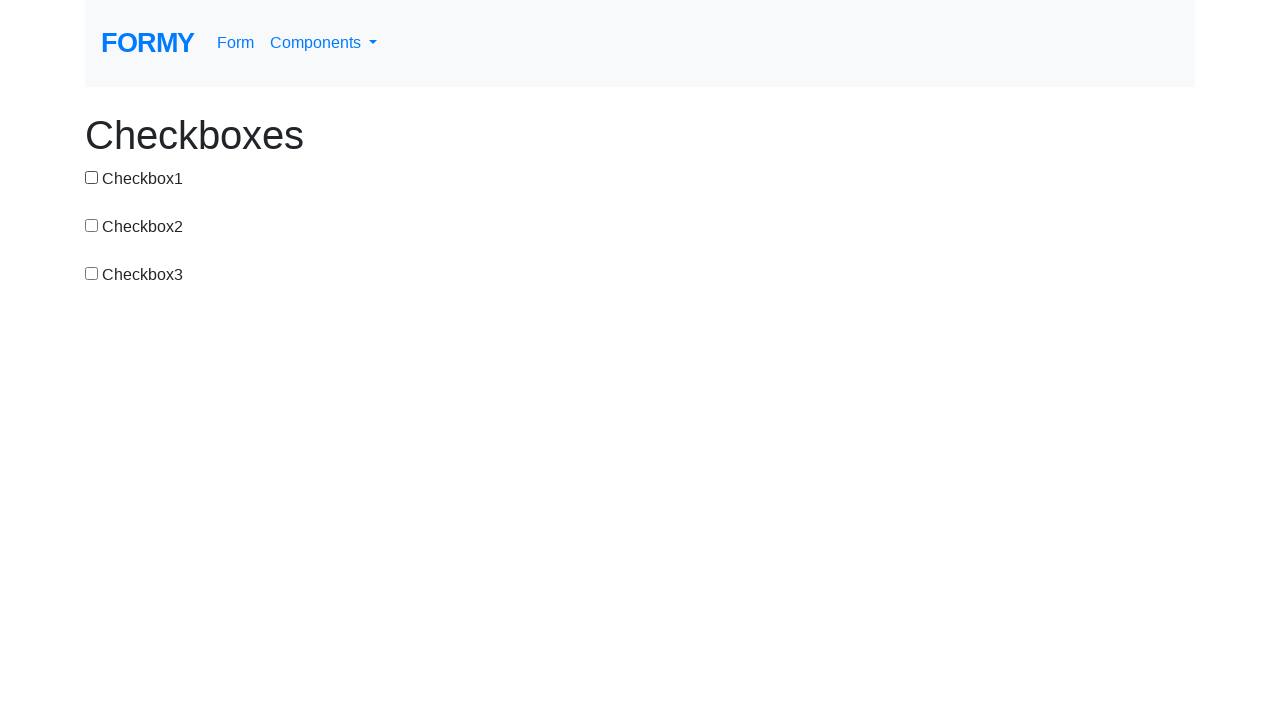

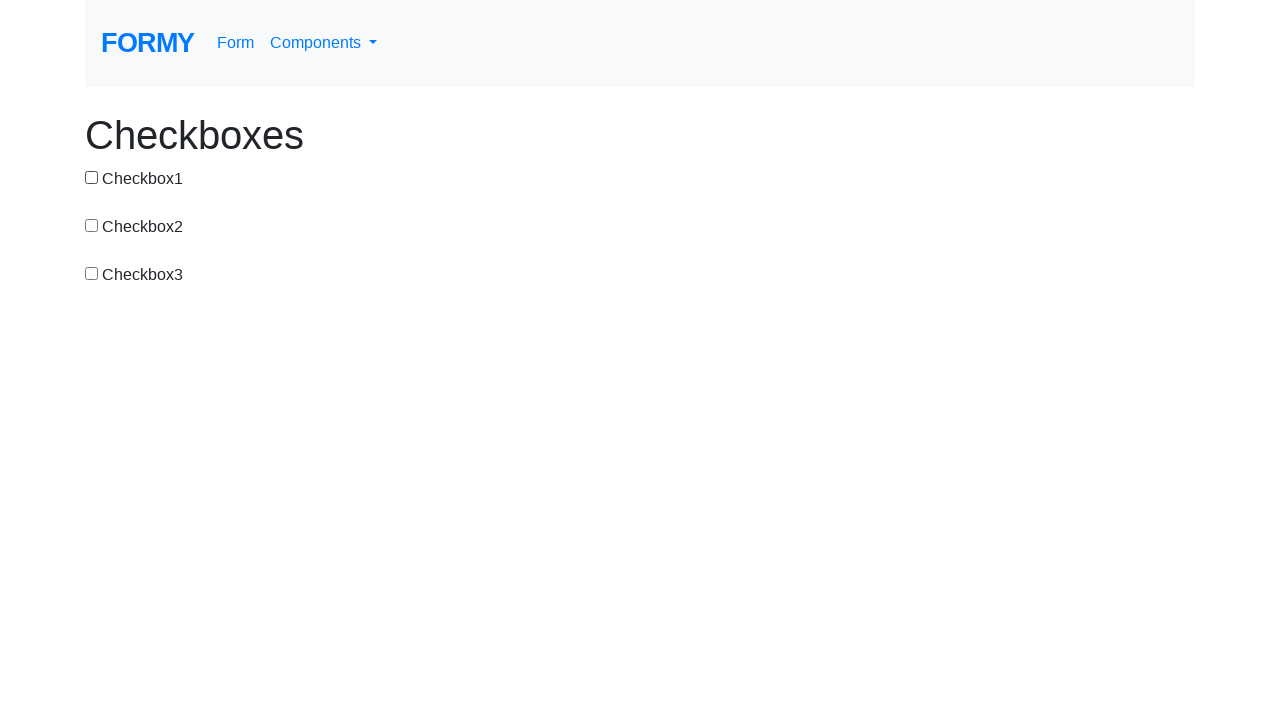